Tests redirect functionality by clicking a redirect link and verifying the browser navigates to the expected status codes page

Starting URL: https://the-internet.herokuapp.com/redirector

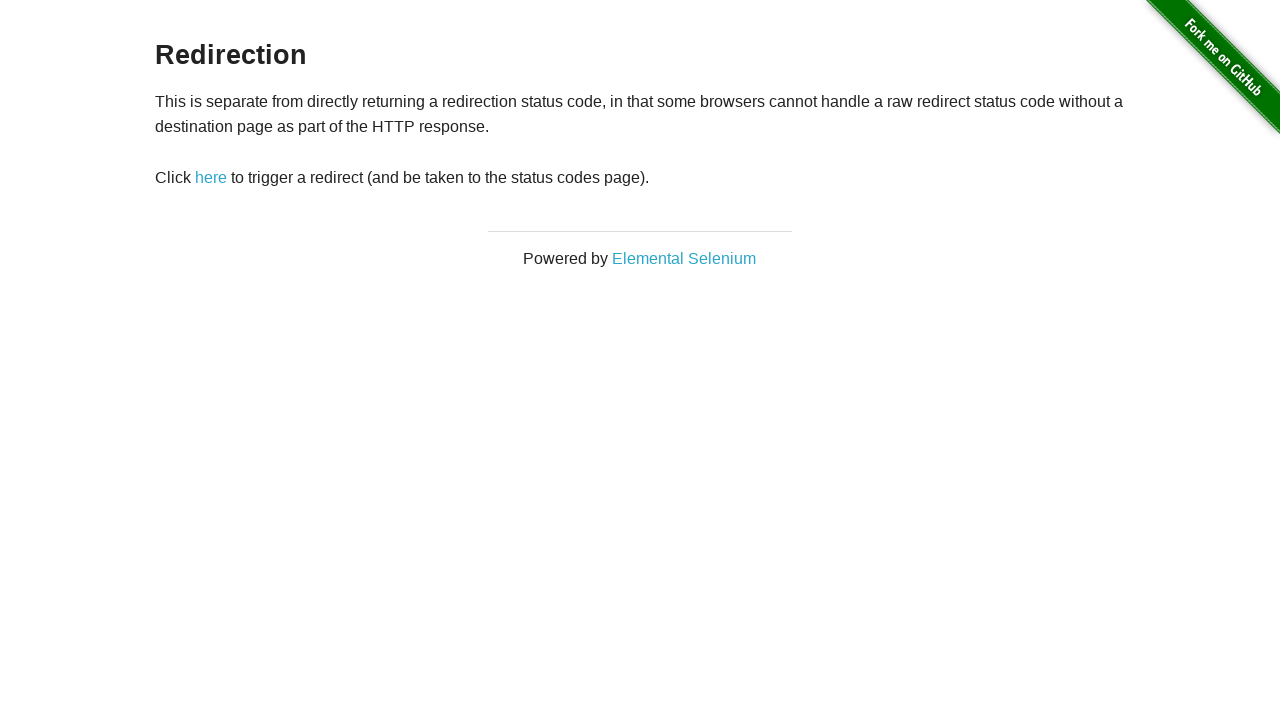

Waited for redirect link to be visible
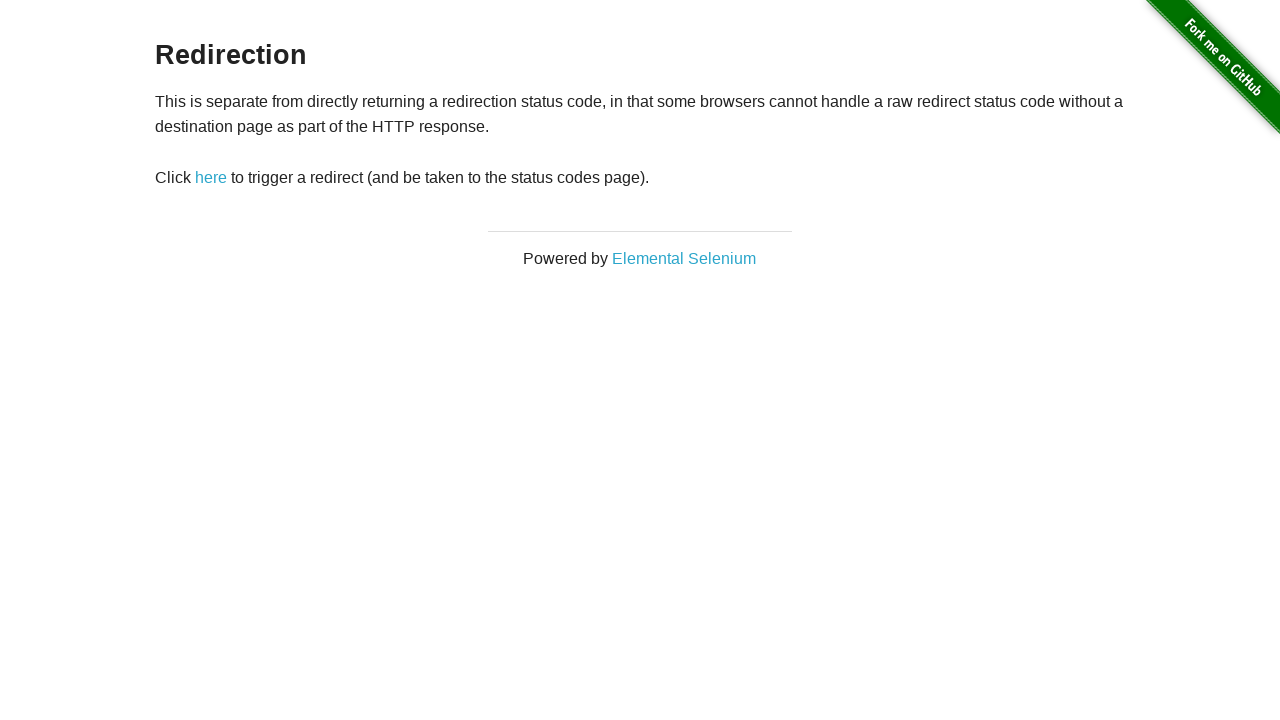

Clicked the redirect link at (211, 178) on #redirect
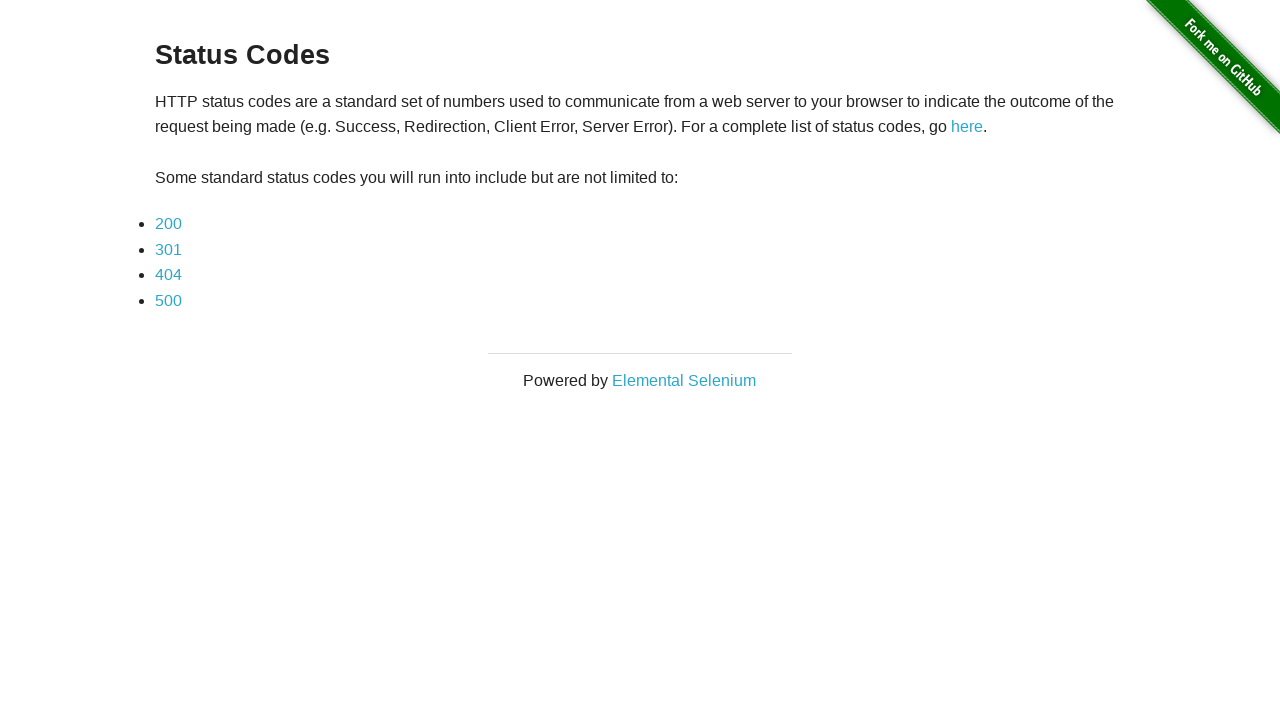

Waited for redirect to complete and URL to contain /status_codes
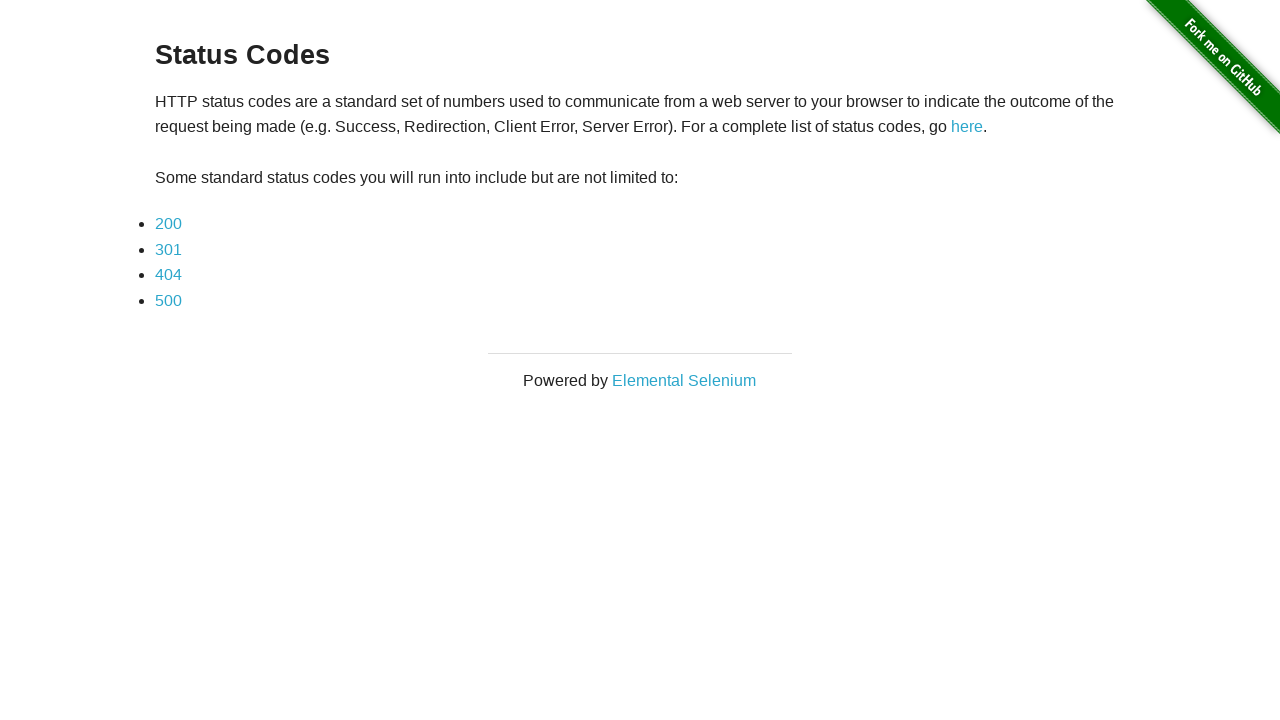

Verified URL contains /status_codes path
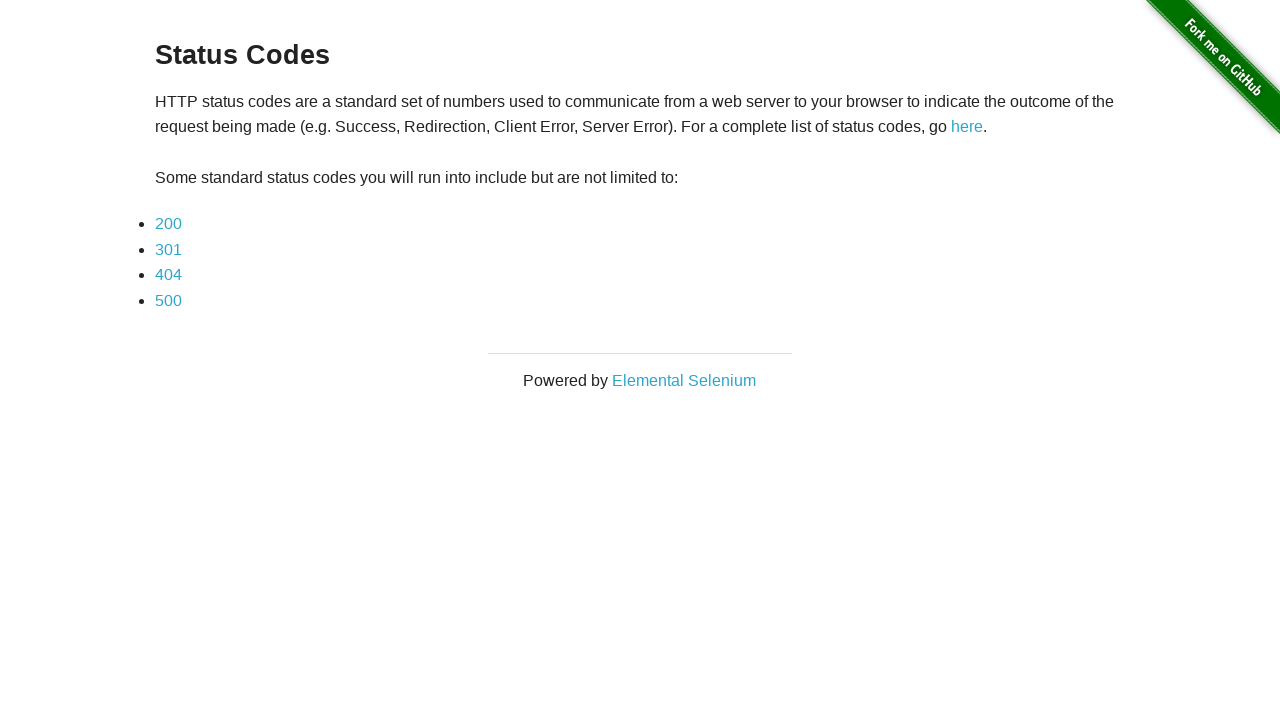

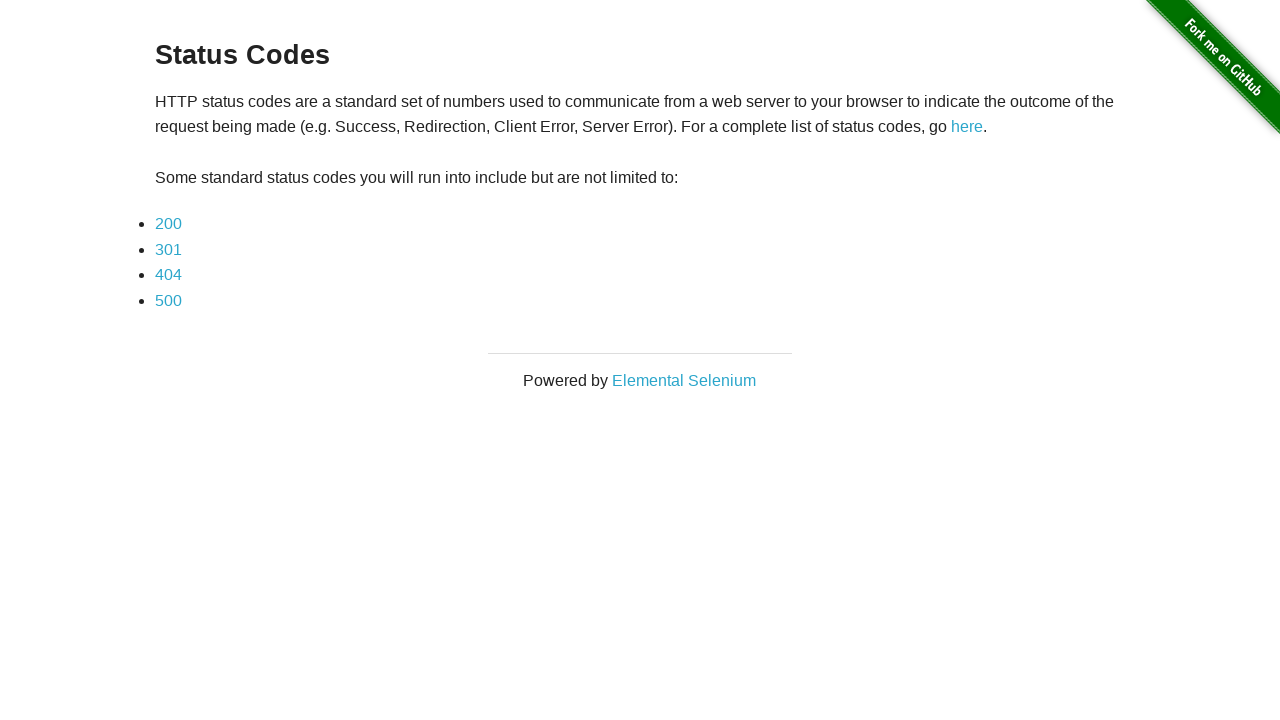